Tests shopping cart functionality by adding three products to the cart on an e-commerce practice site

Starting URL: https://rahulshettyacademy.com/seleniumPractise/

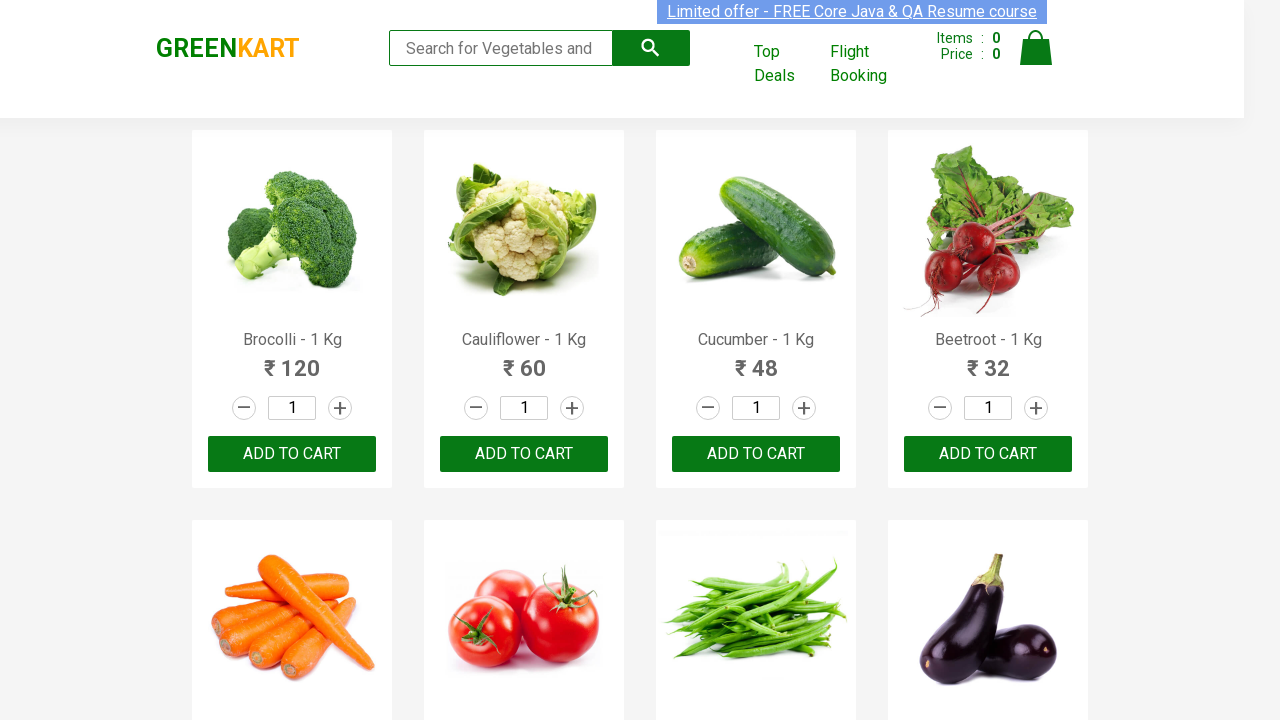

Waited for products to load
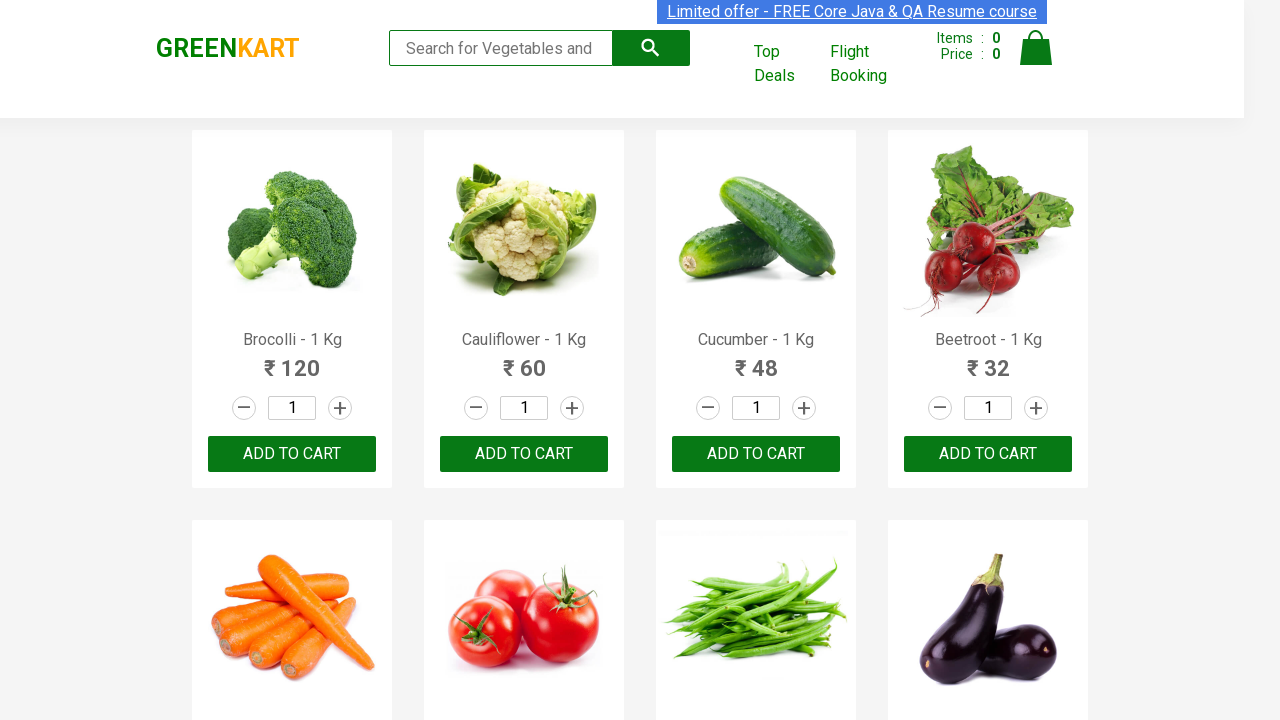

Added first product to cart at (292, 454) on xpath=//div[@class='products']/div[1]/div[3]/button[1]
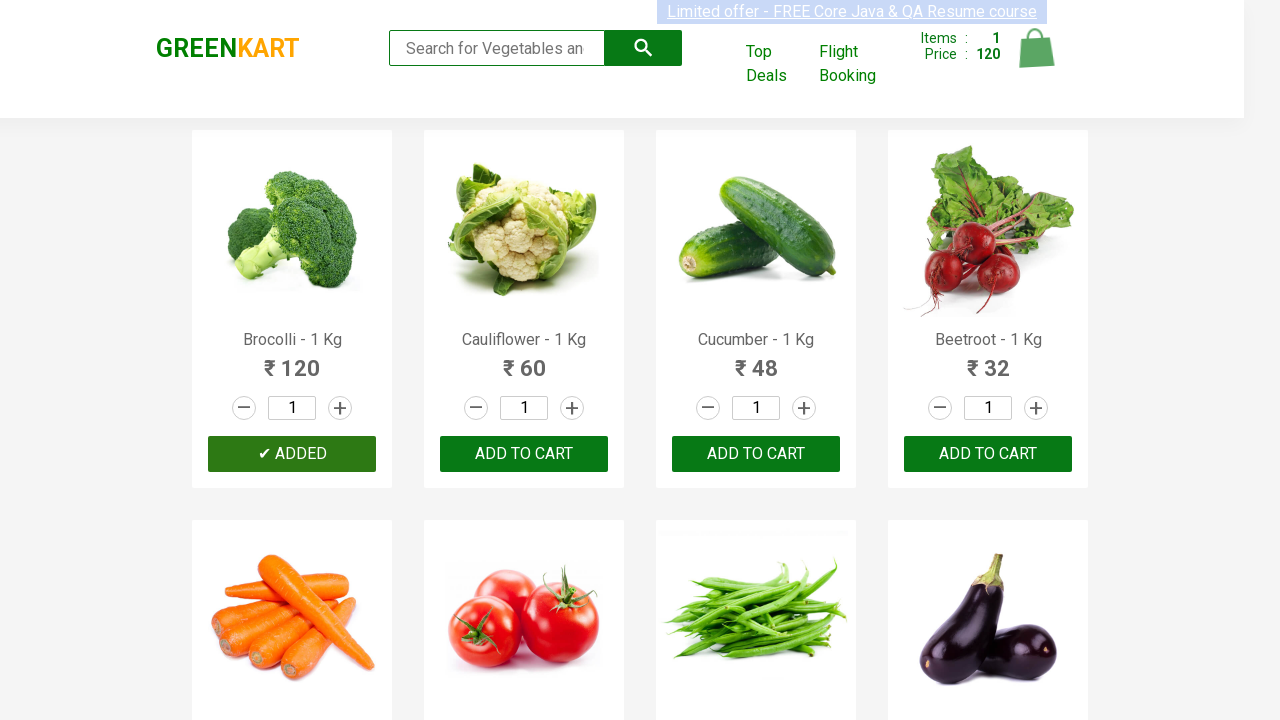

Added second product to cart at (524, 454) on xpath=//div[@class='products']/div[2]/div[3]/button[1]
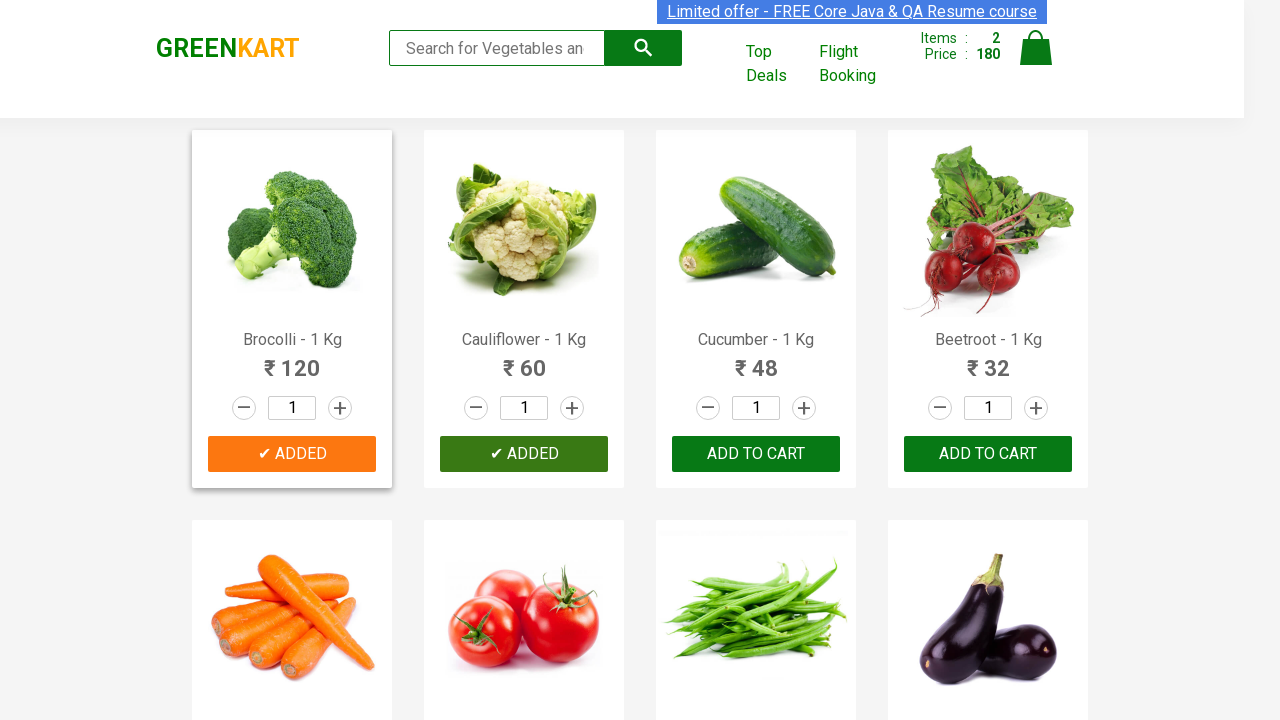

Added fourth product to cart at (988, 454) on xpath=//div[4]/div[3]/button[1]
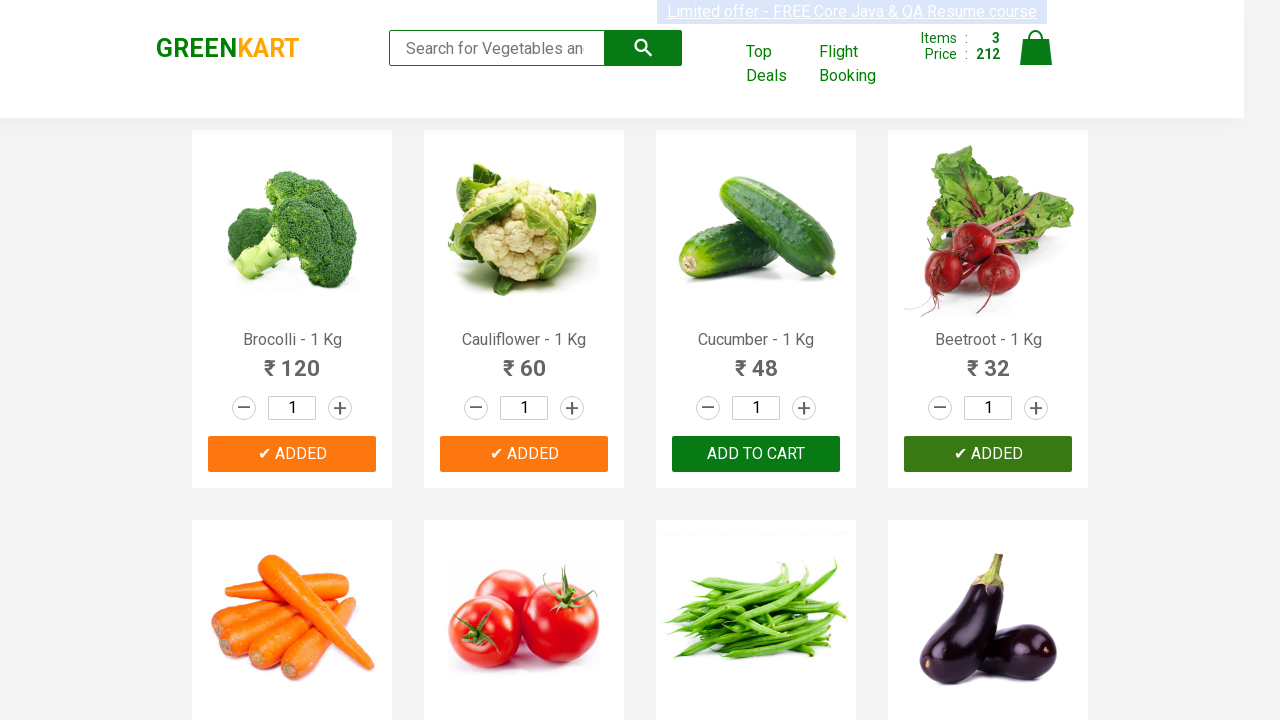

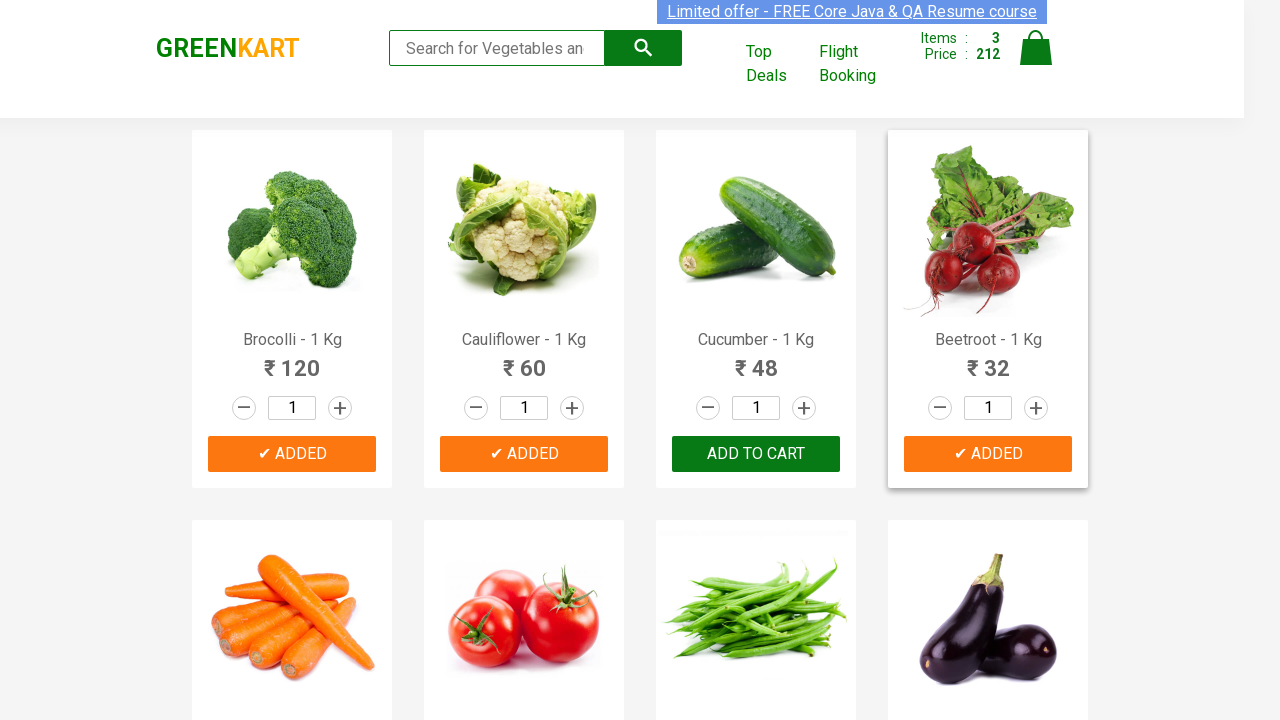